Tests sending a tab key press using keyboard actions and verifies the result text displays the correct key pressed

Starting URL: http://the-internet.herokuapp.com/key_presses

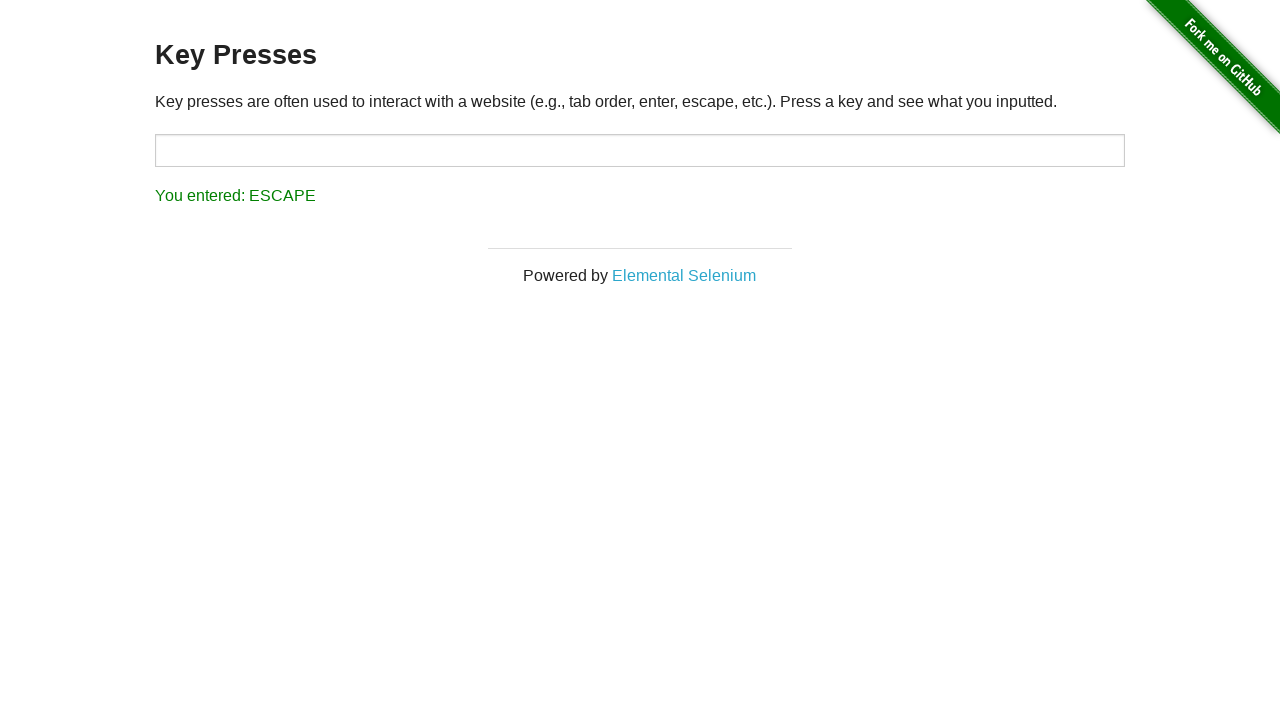

Sent Tab key press to the page
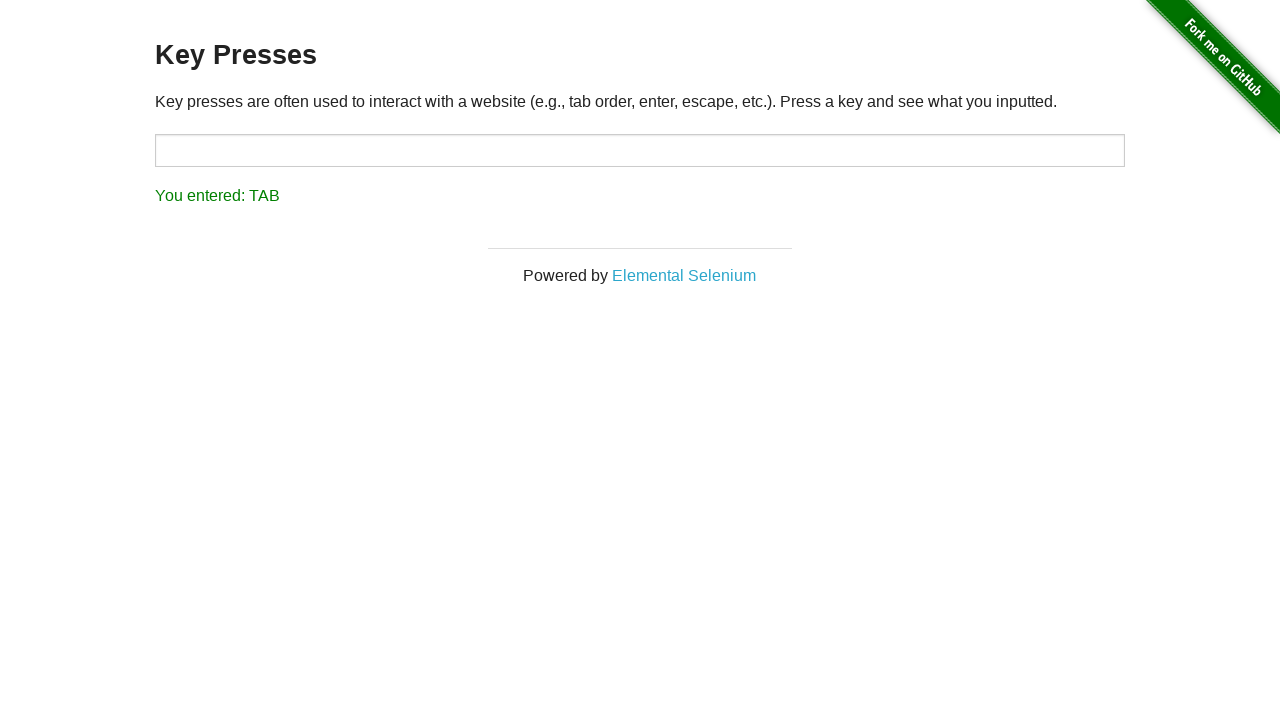

Result element loaded and visible
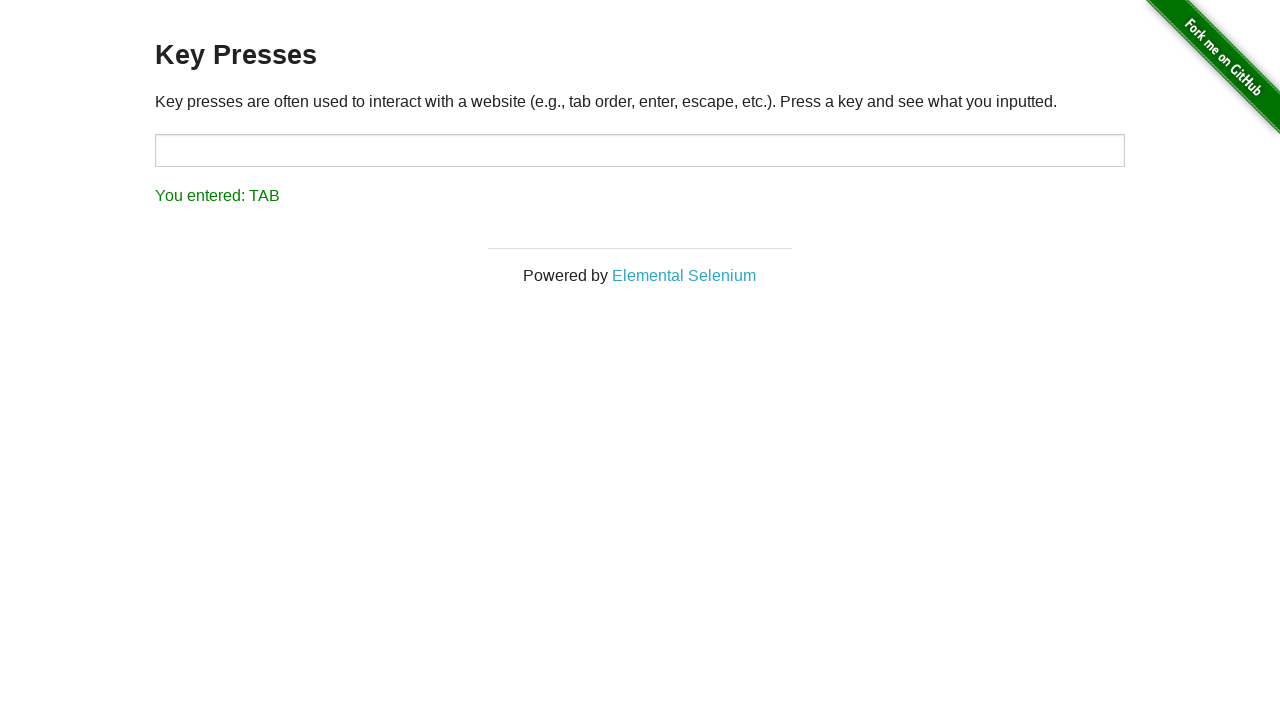

Retrieved result text: 'You entered: TAB'
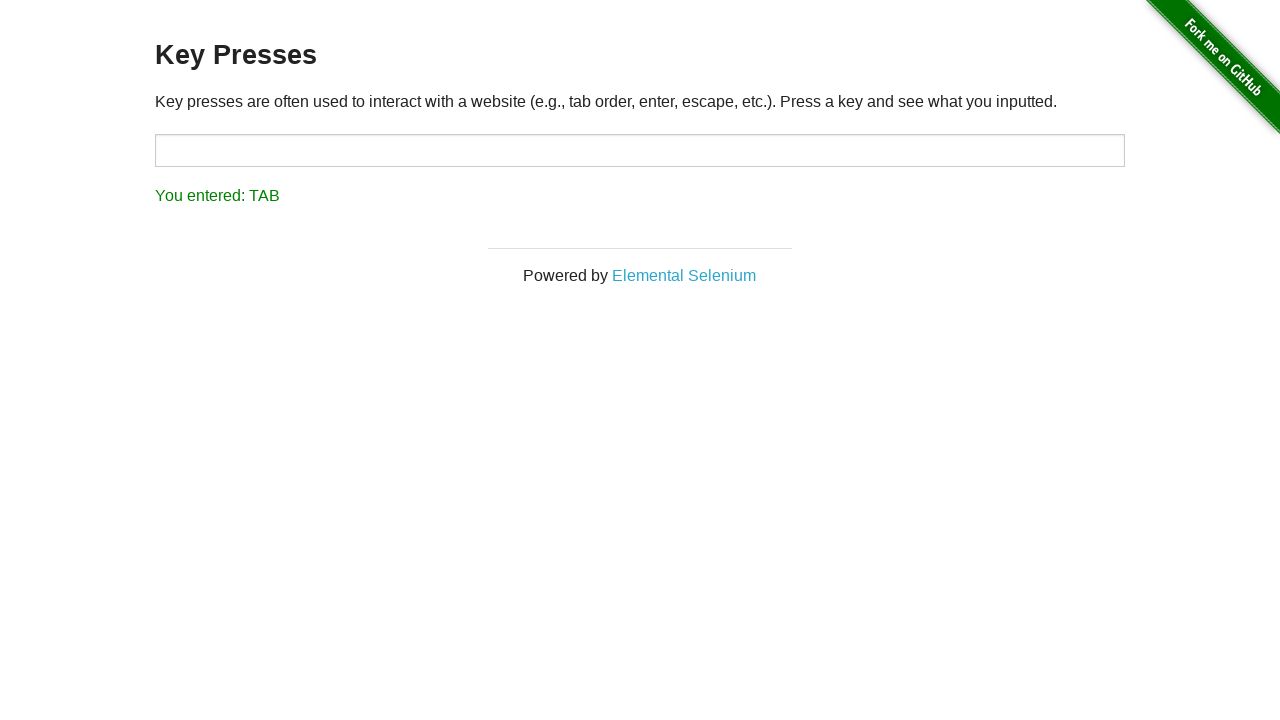

Verified result text displays 'You entered: TAB' as expected
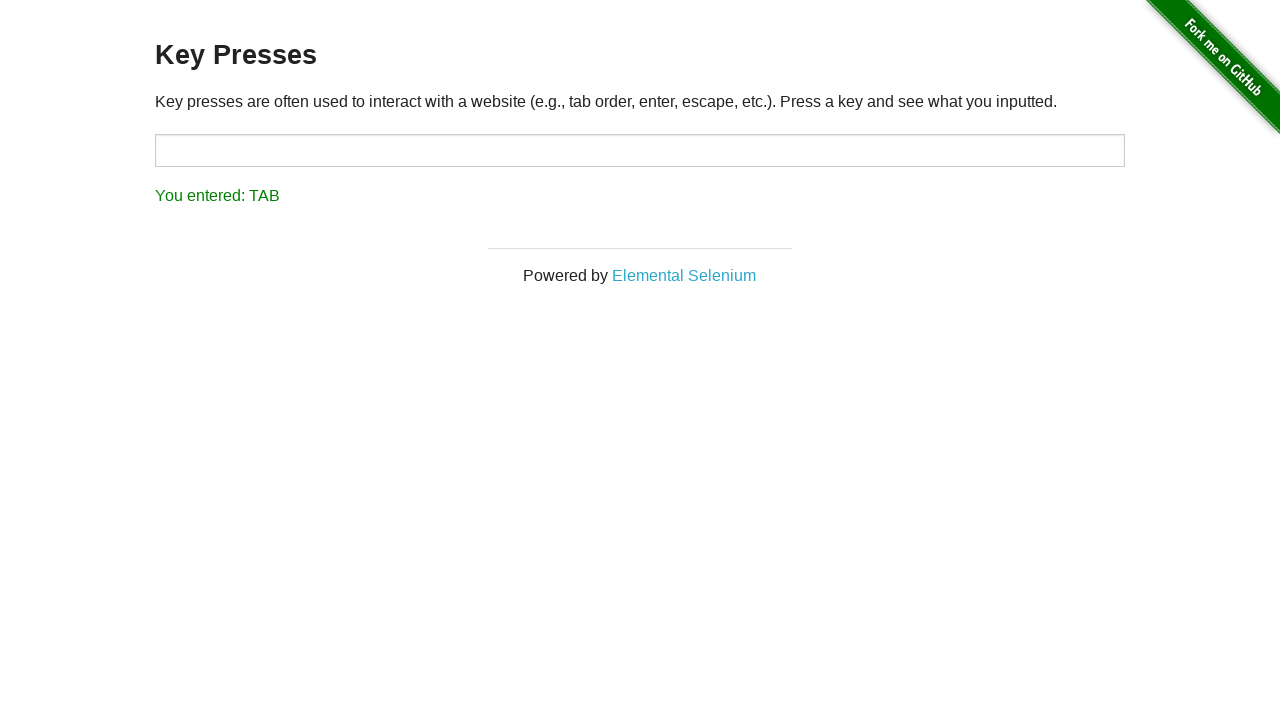

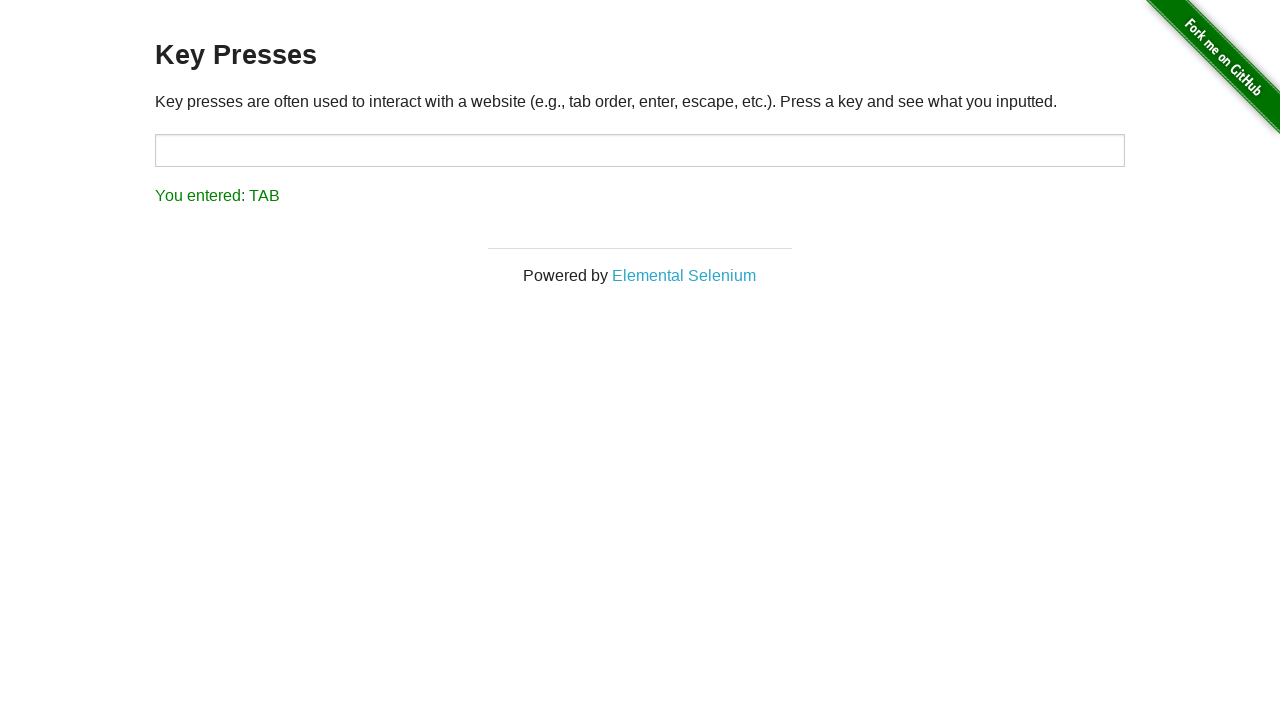